Clears and fills a date picker input field with a specific date

Starting URL: https://demoqa.com/date-picker

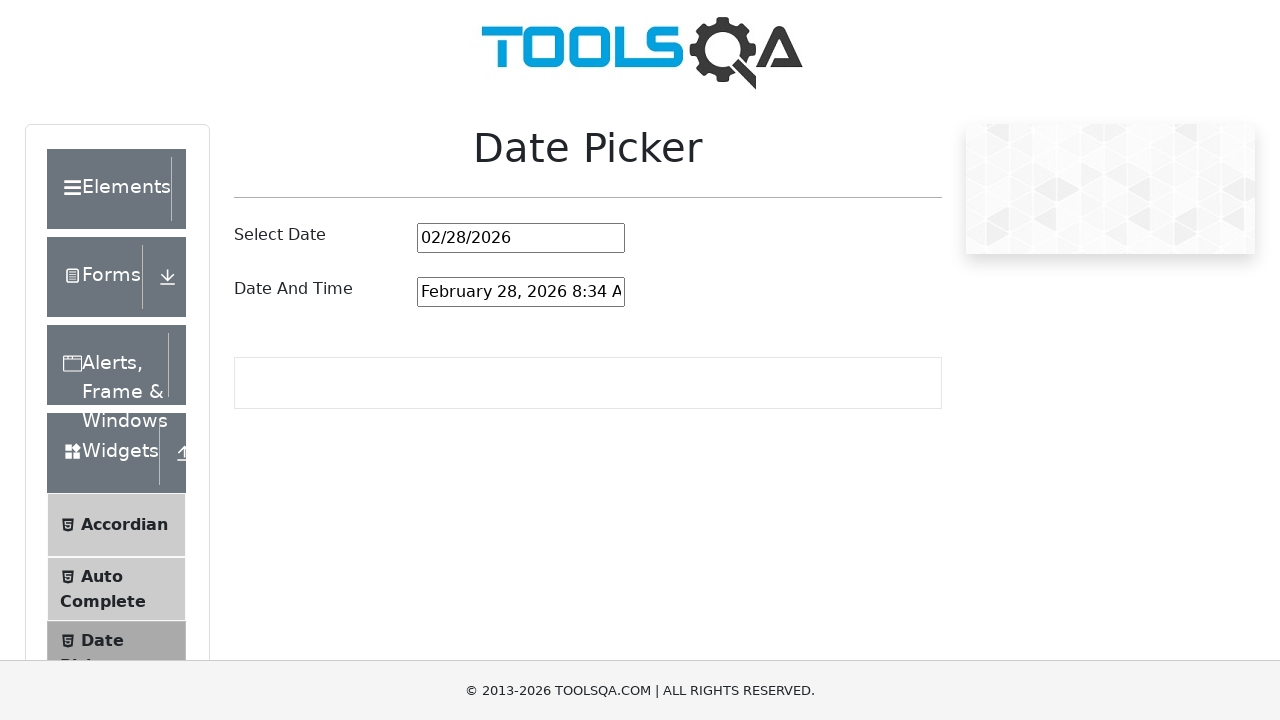

Cleared the date picker input field on #datePickerMonthYearInput
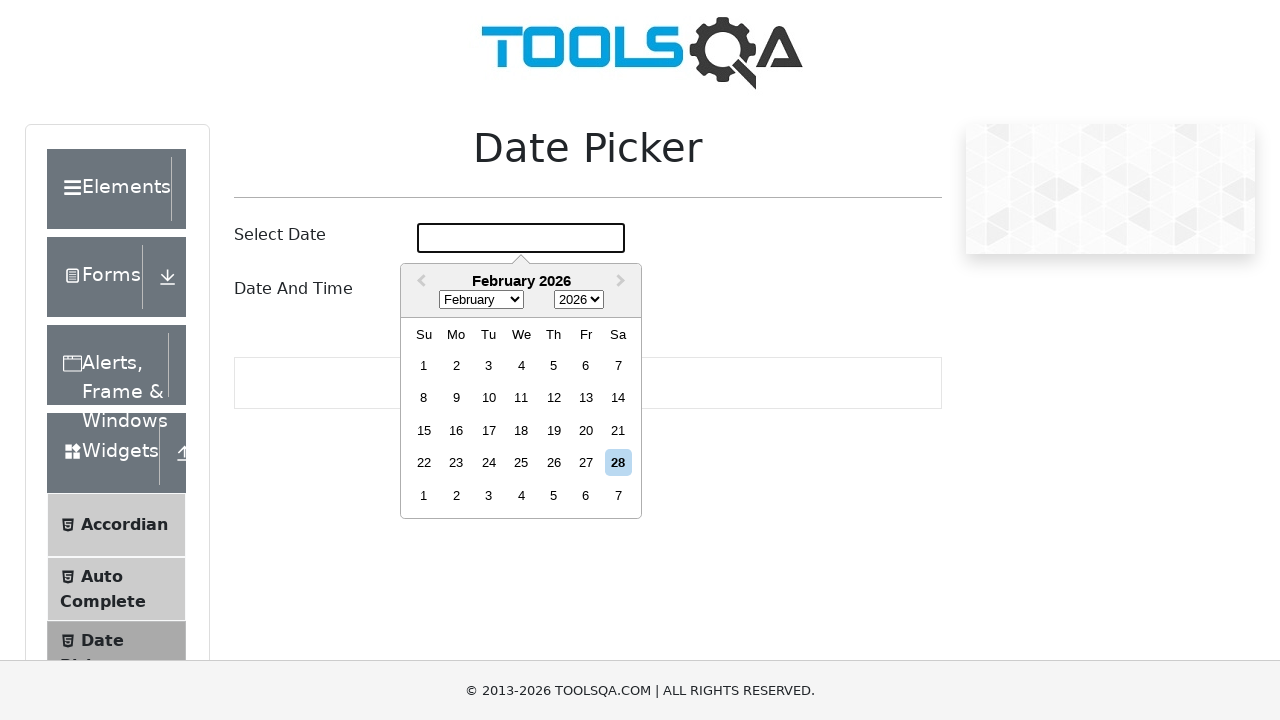

Filled date picker input with date 05/08/1993 on #datePickerMonthYearInput
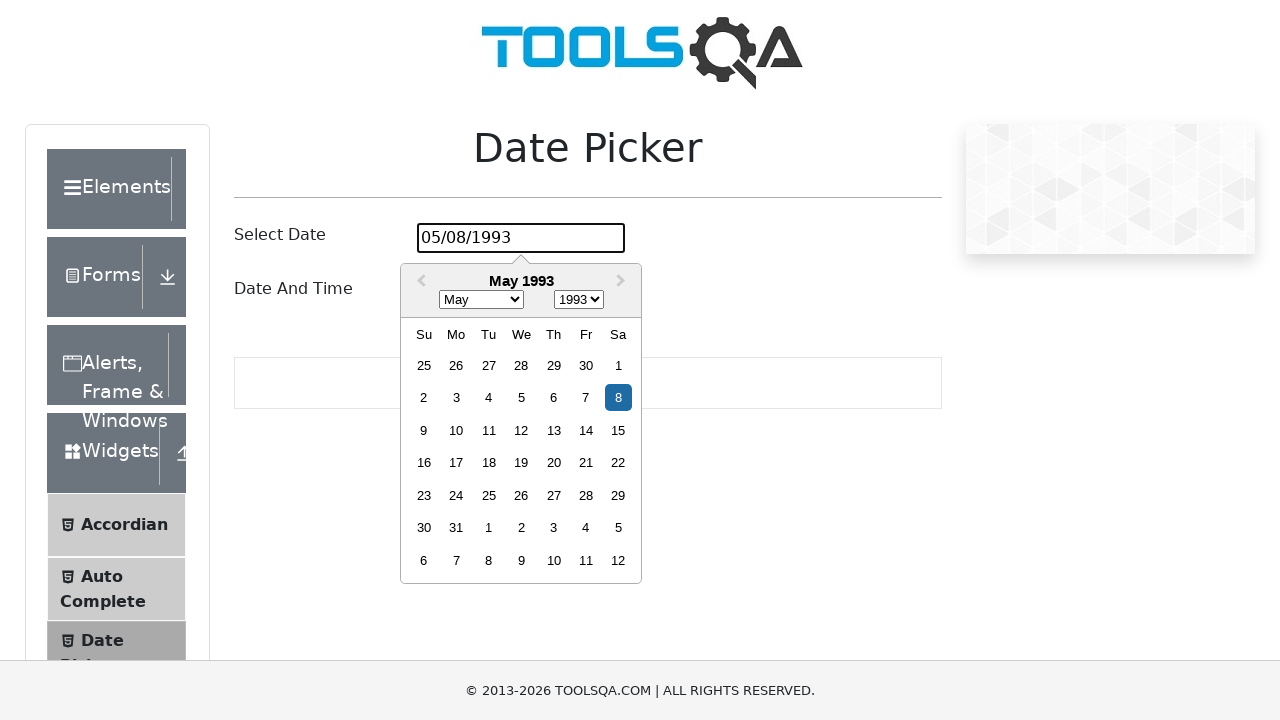

Pressed Enter to confirm the selected date on #datePickerMonthYearInput
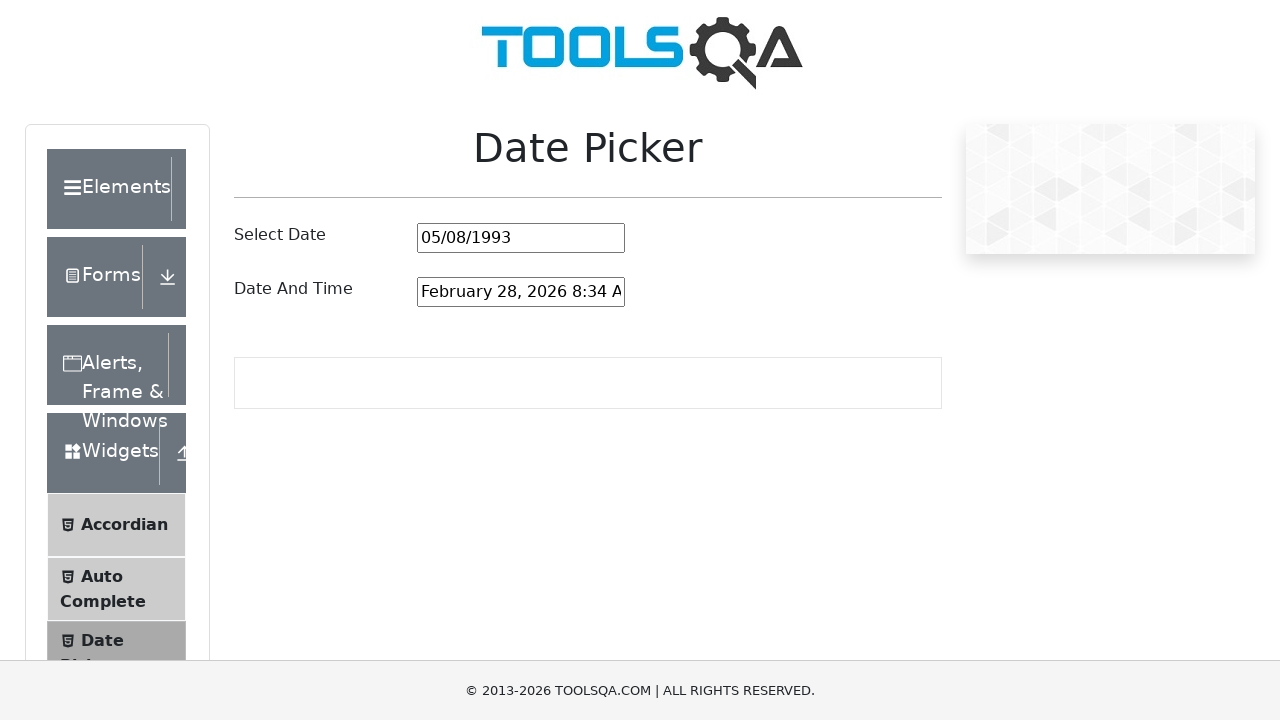

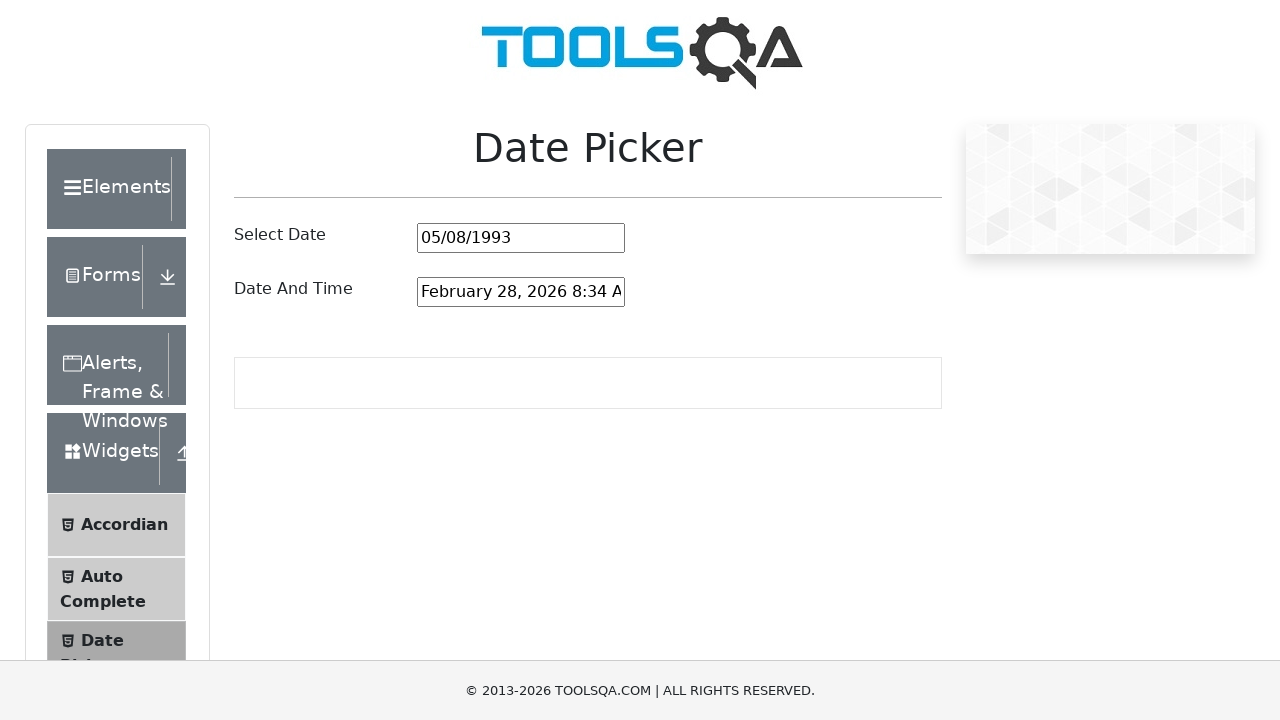